Solves a math problem by extracting two numbers from the page, calculating their sum, selecting the result from a dropdown, and submitting the form

Starting URL: http://suninjuly.github.io/selects2.html

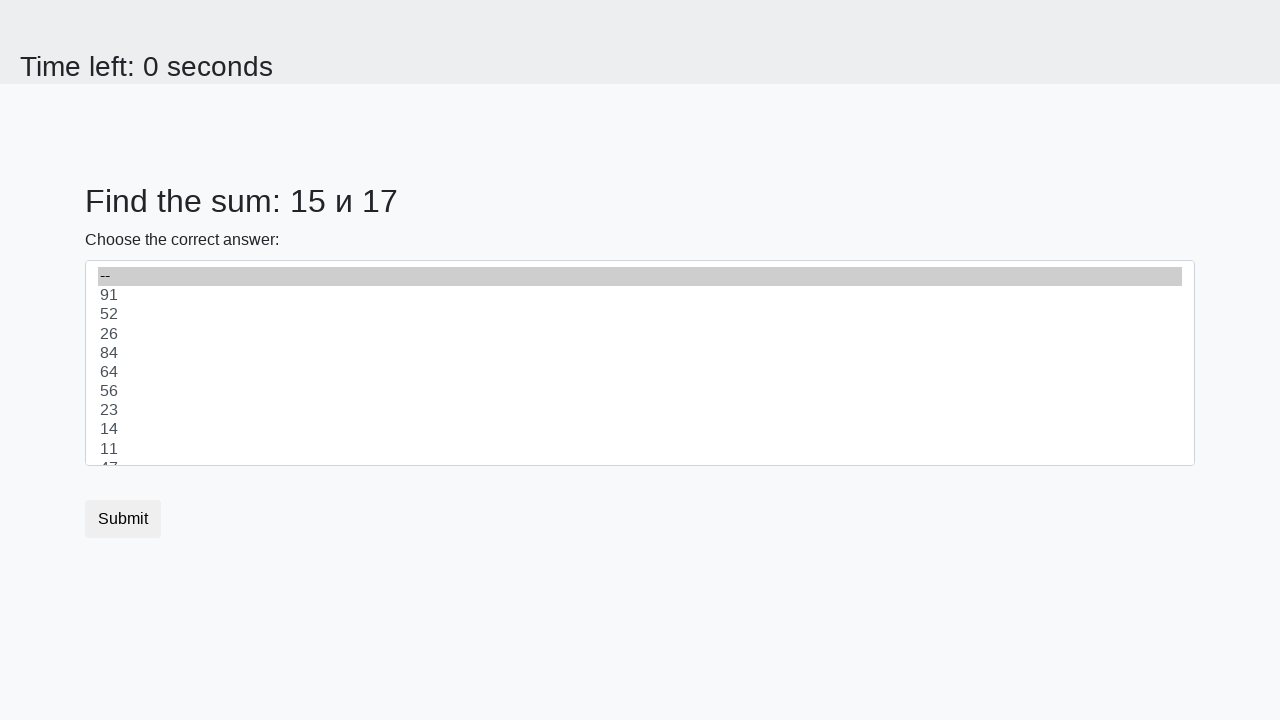

Extracted first number from #num1
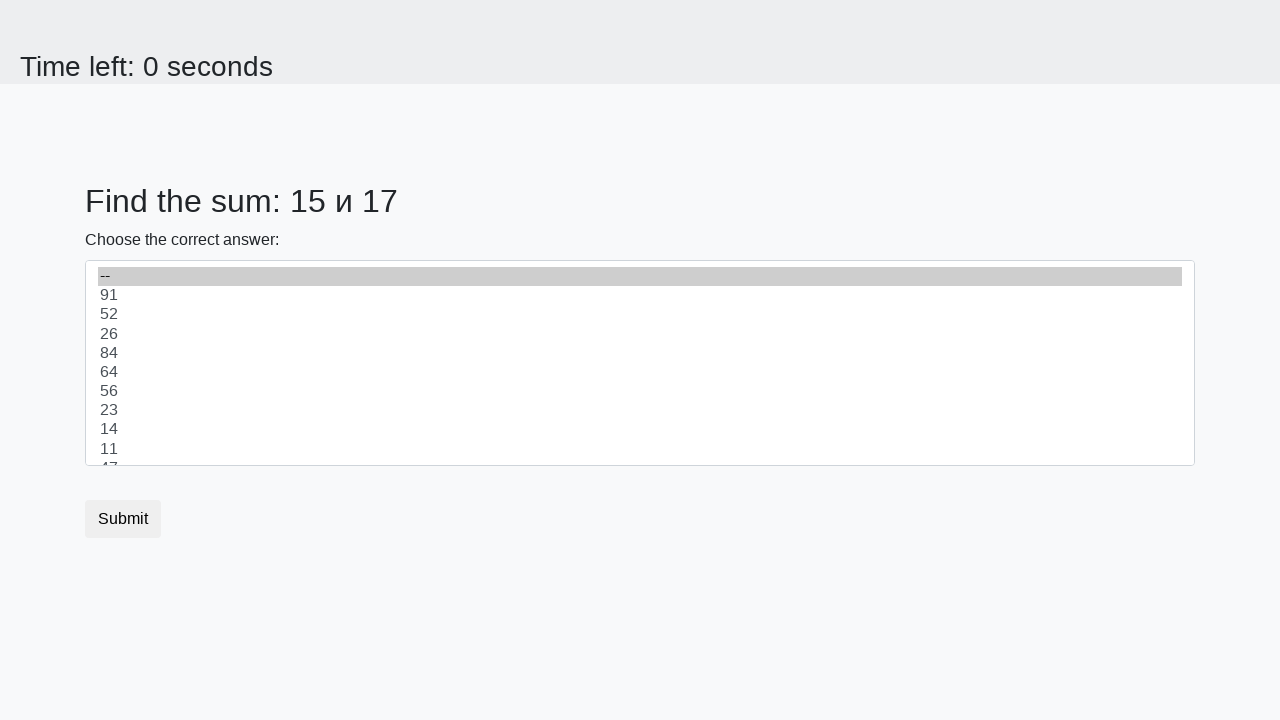

Extracted second number from #num2
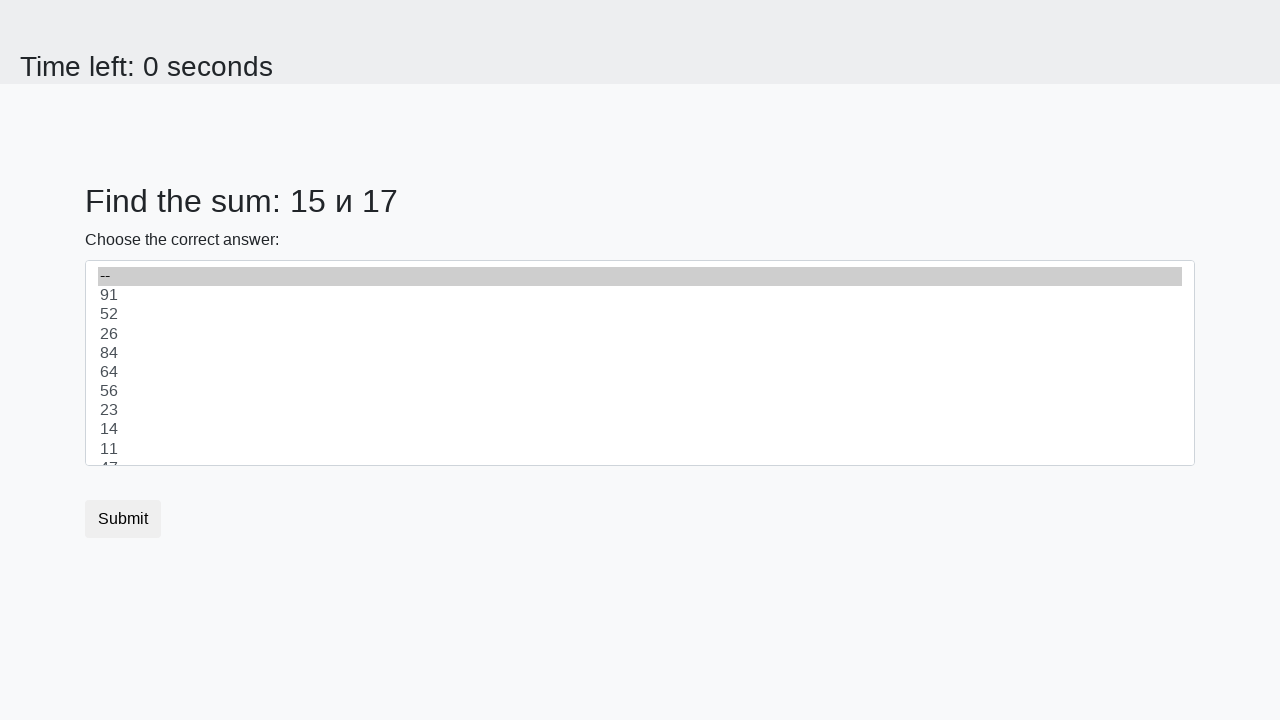

Calculated sum: 15 + 17 = 32
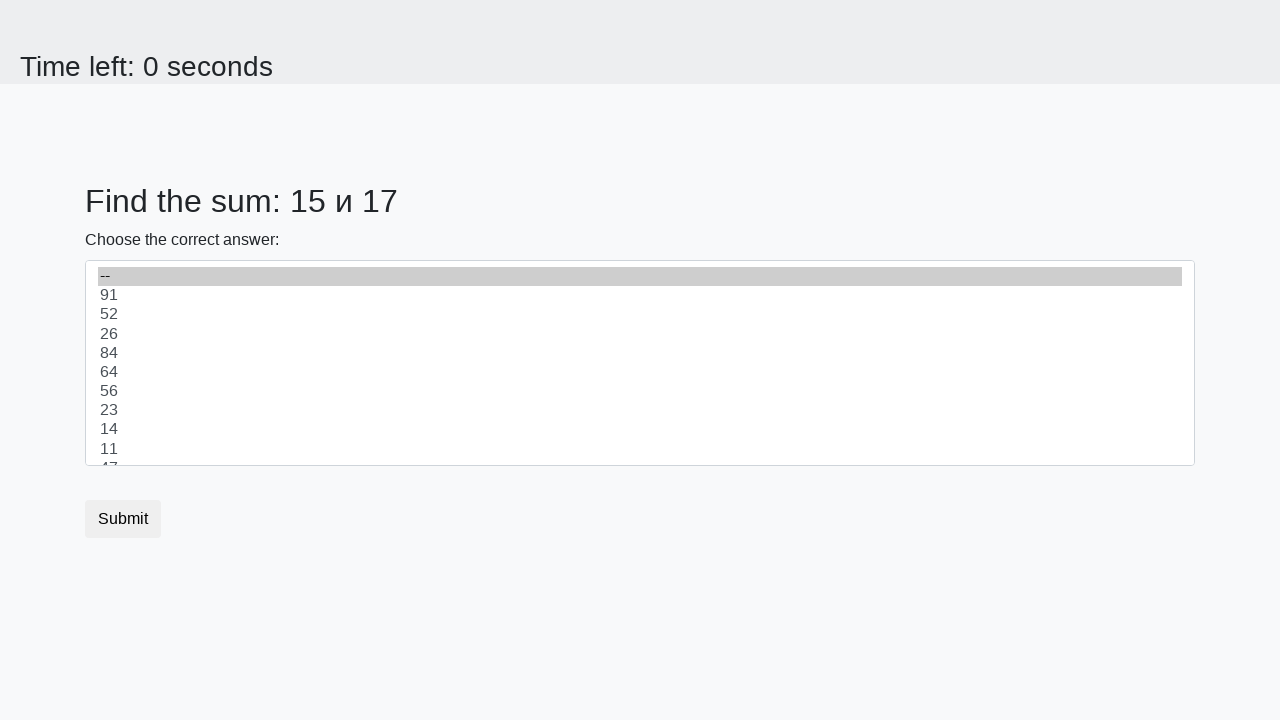

Selected 32 from dropdown on #dropdown
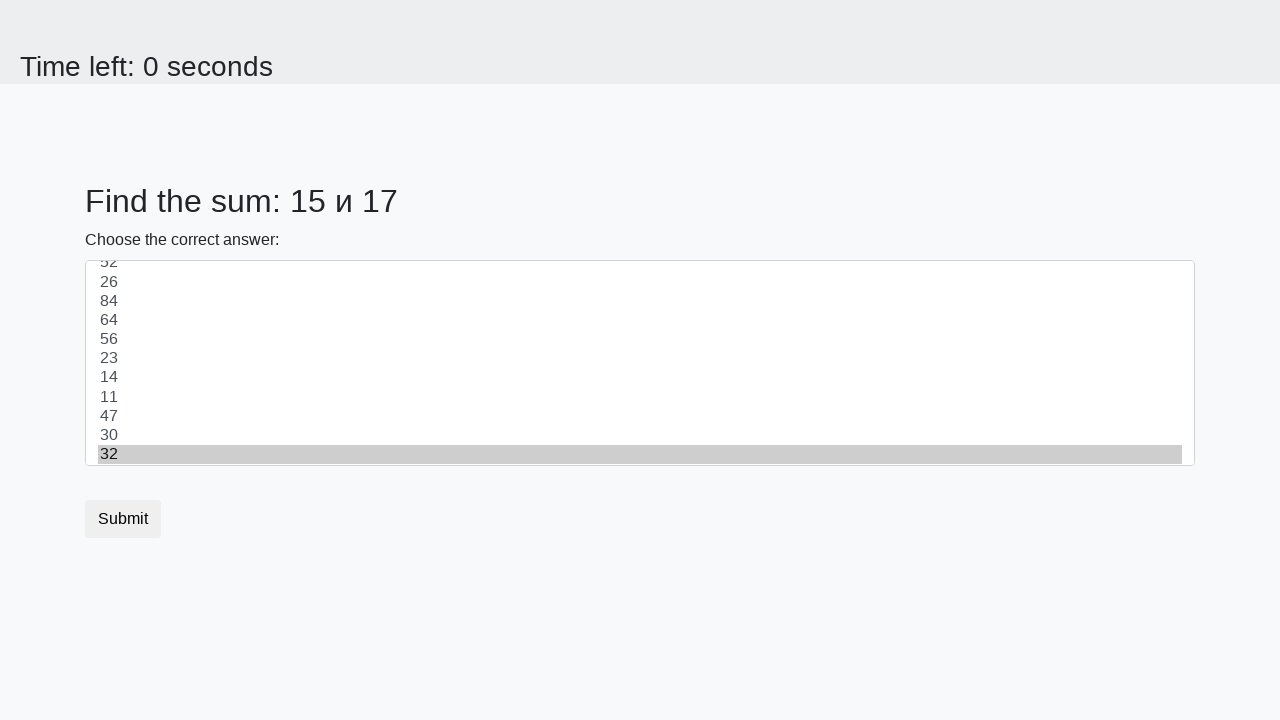

Clicked submit button at (123, 519) on button
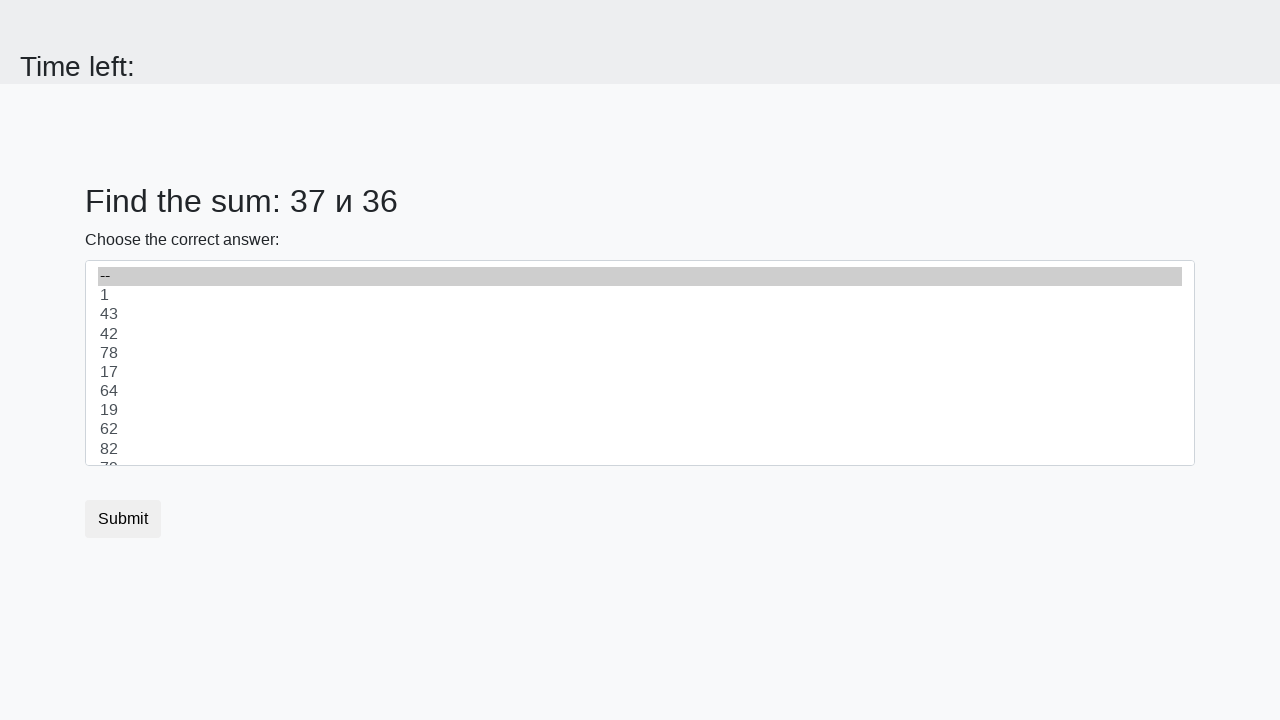

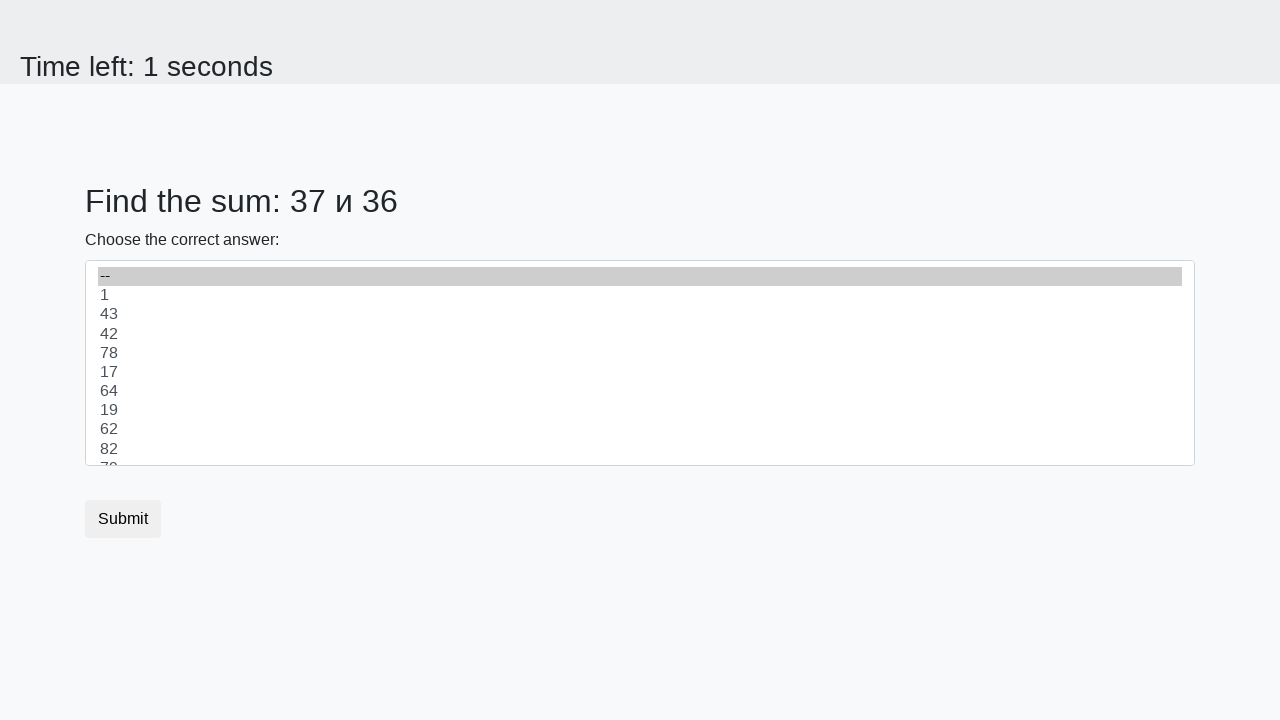